Tests keyboard input by sending a tab key press to the page and verifying the result text displays the correct key pressed.

Starting URL: http://the-internet.herokuapp.com/key_presses

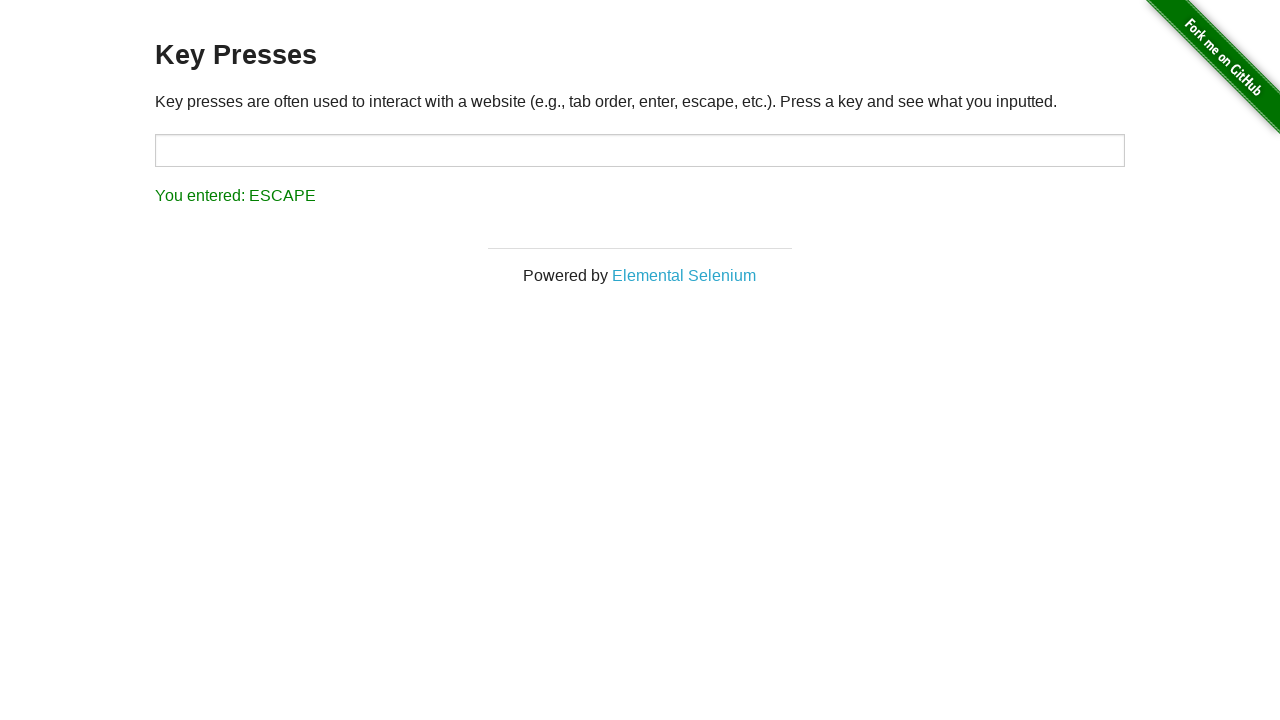

Sent Tab key press to the page
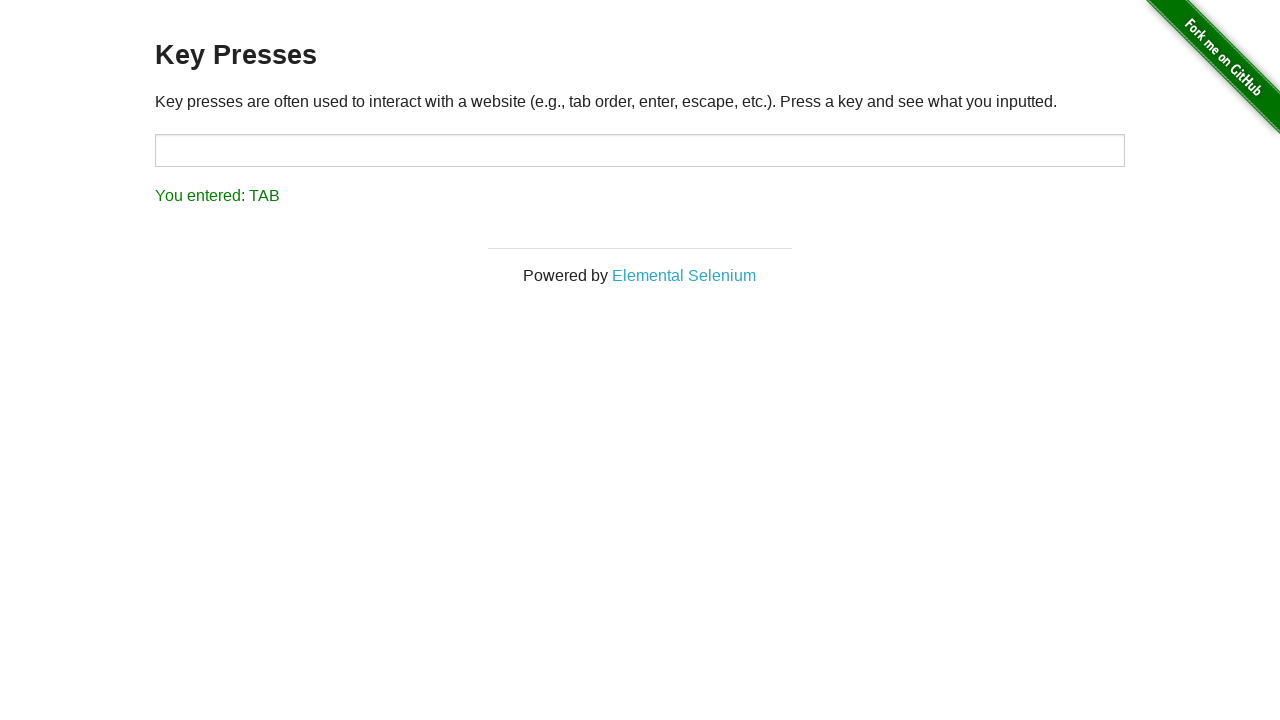

Result element loaded on the page
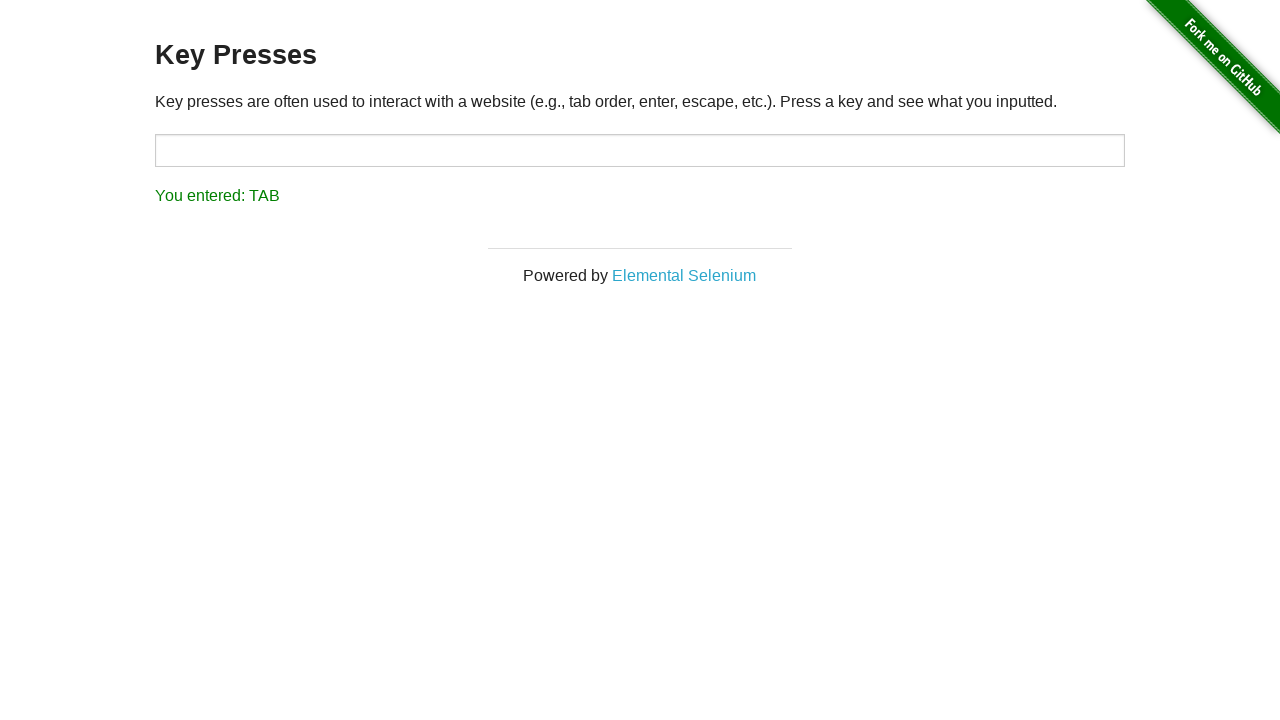

Retrieved result text content
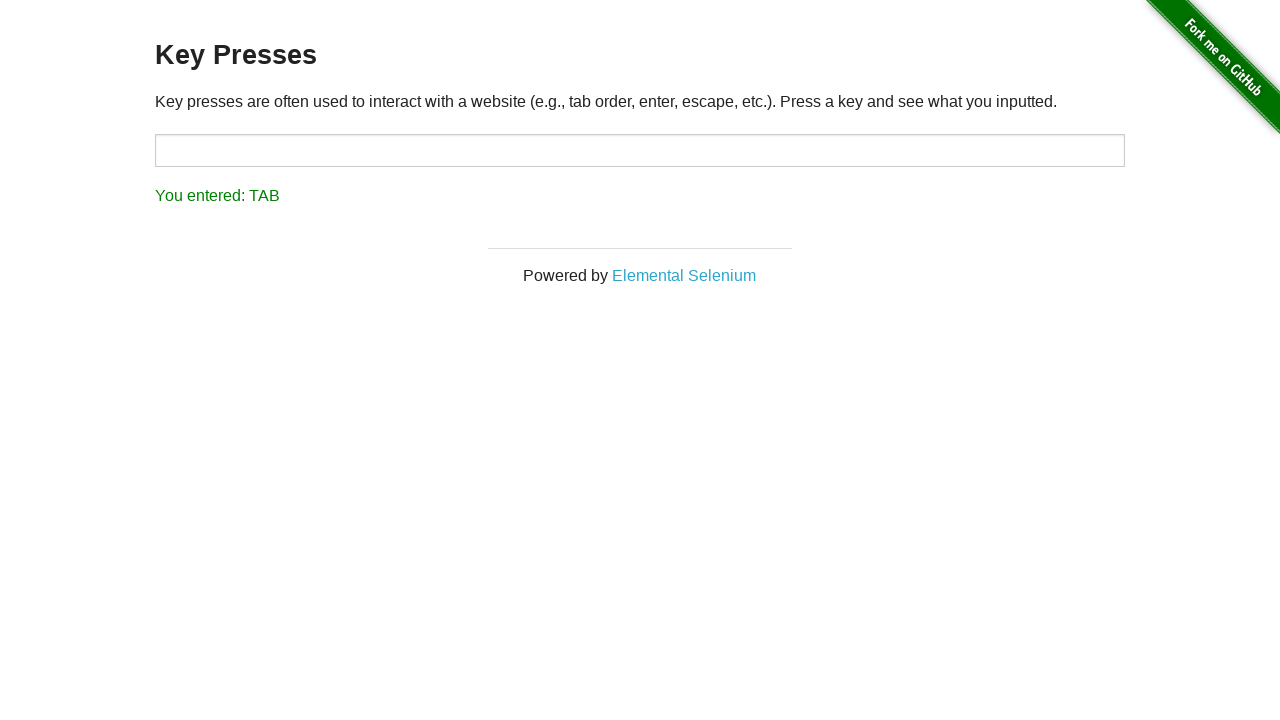

Verified result text displays 'You entered: TAB'
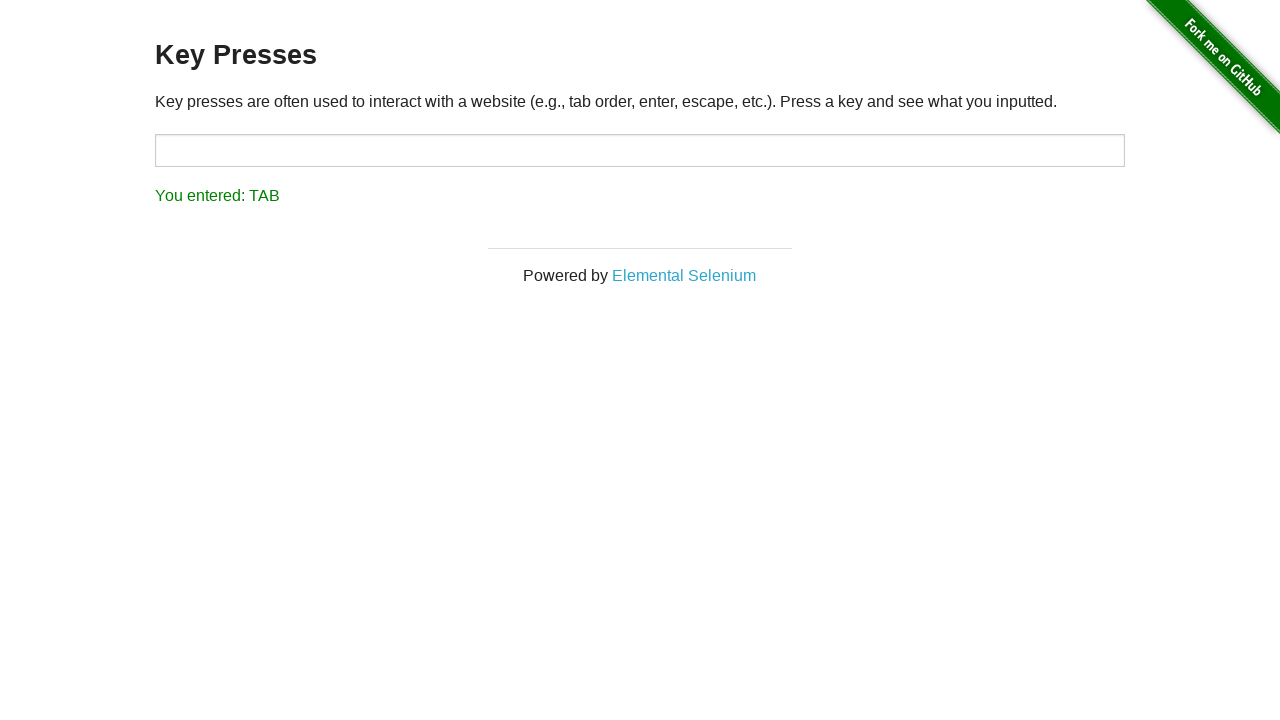

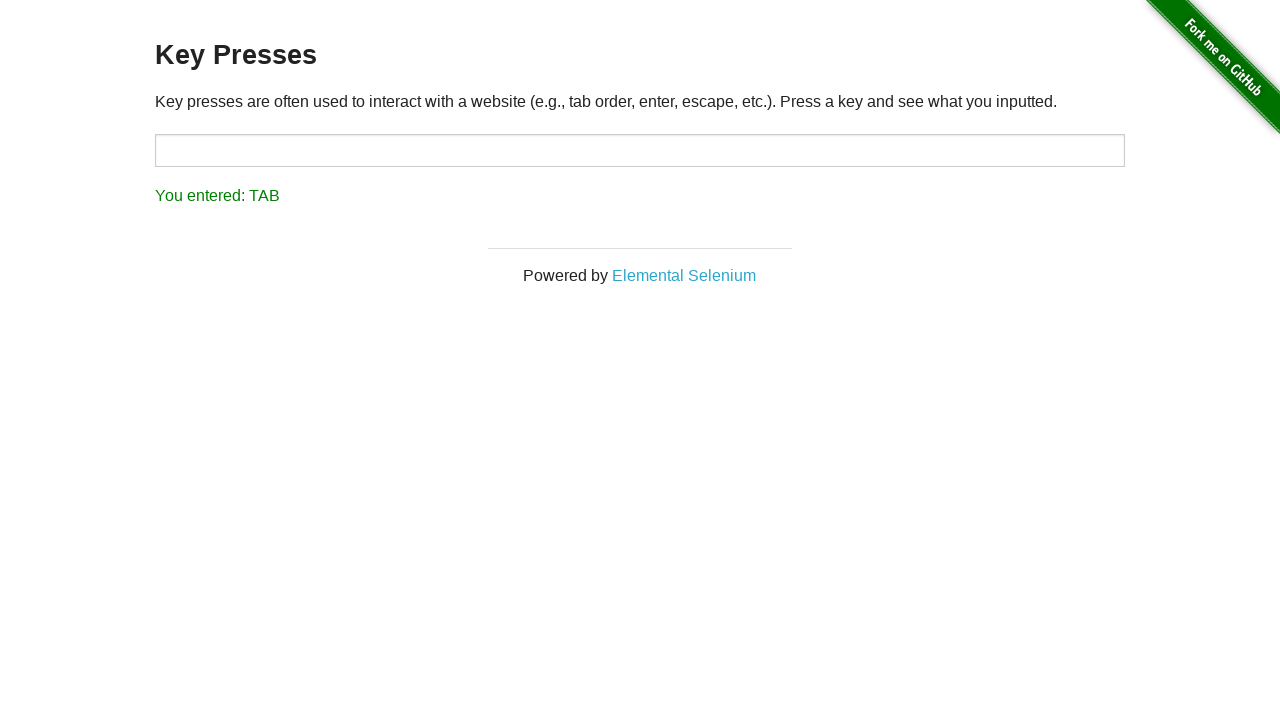